Tests table filtering functionality within an iframe by entering a filter value and observing filtered results

Starting URL: https://devexpress.github.io/devextreme-reactive/react/grid/docs/guides/filtering/

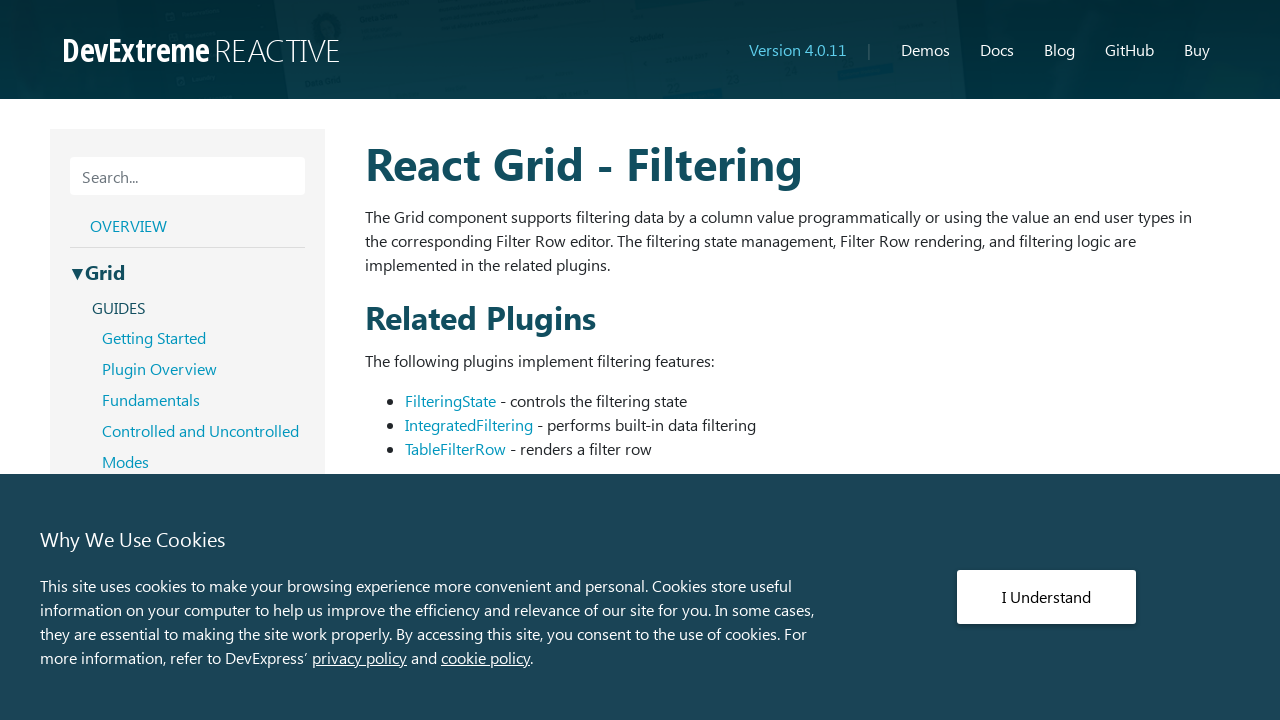

Filled filter input with 'l' in the first iframe on iframe >> nth=0 >> internal:control=enter-frame >> internal:attr=[placeholder="F
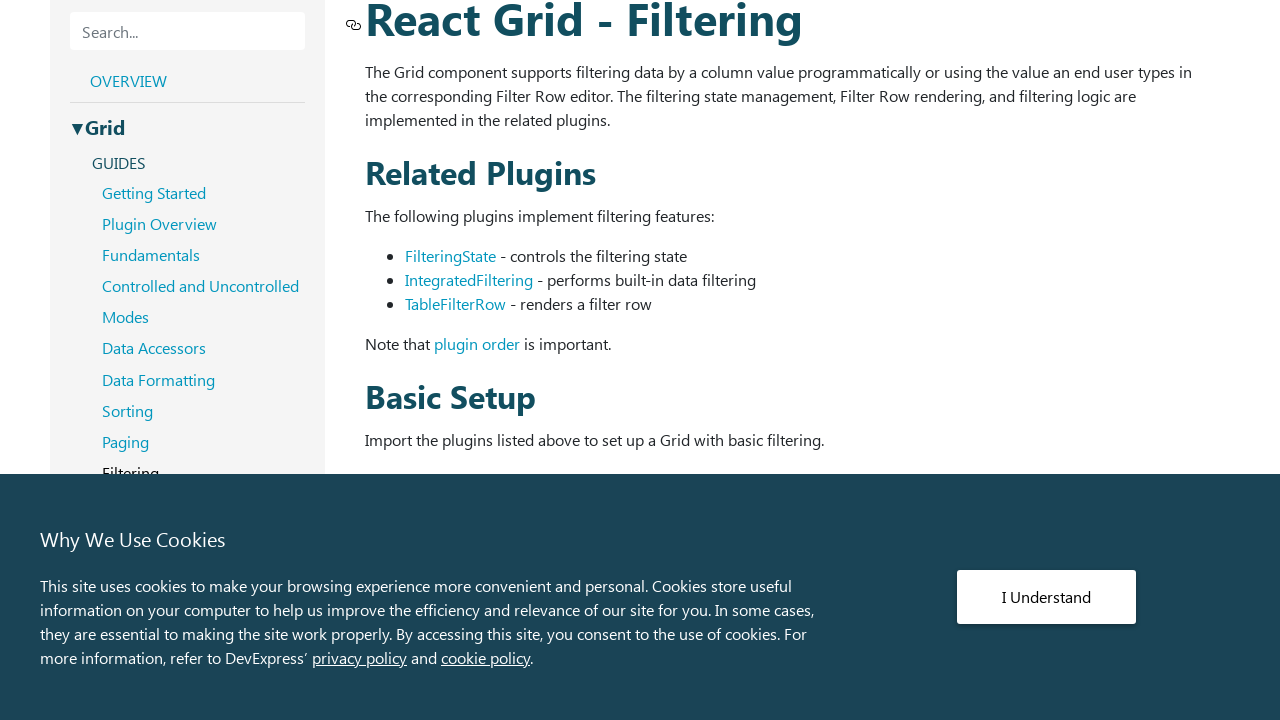

Filtered table results appeared after entering 'l' in filter
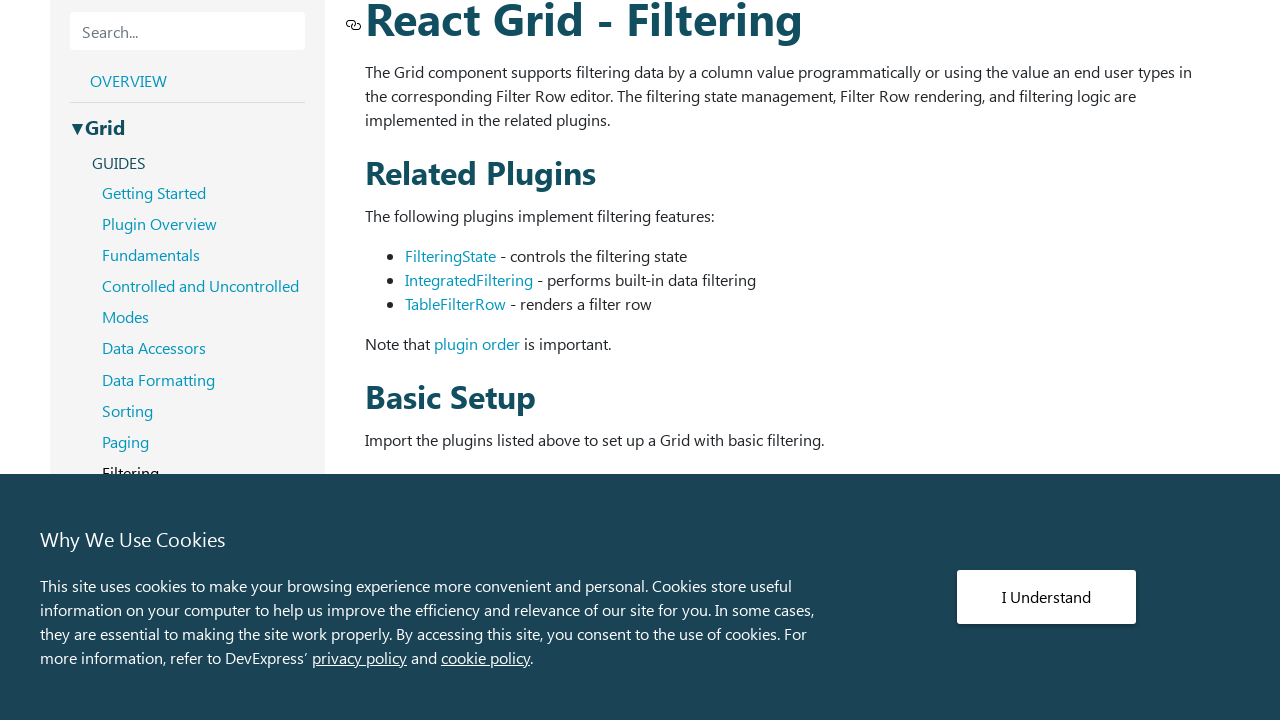

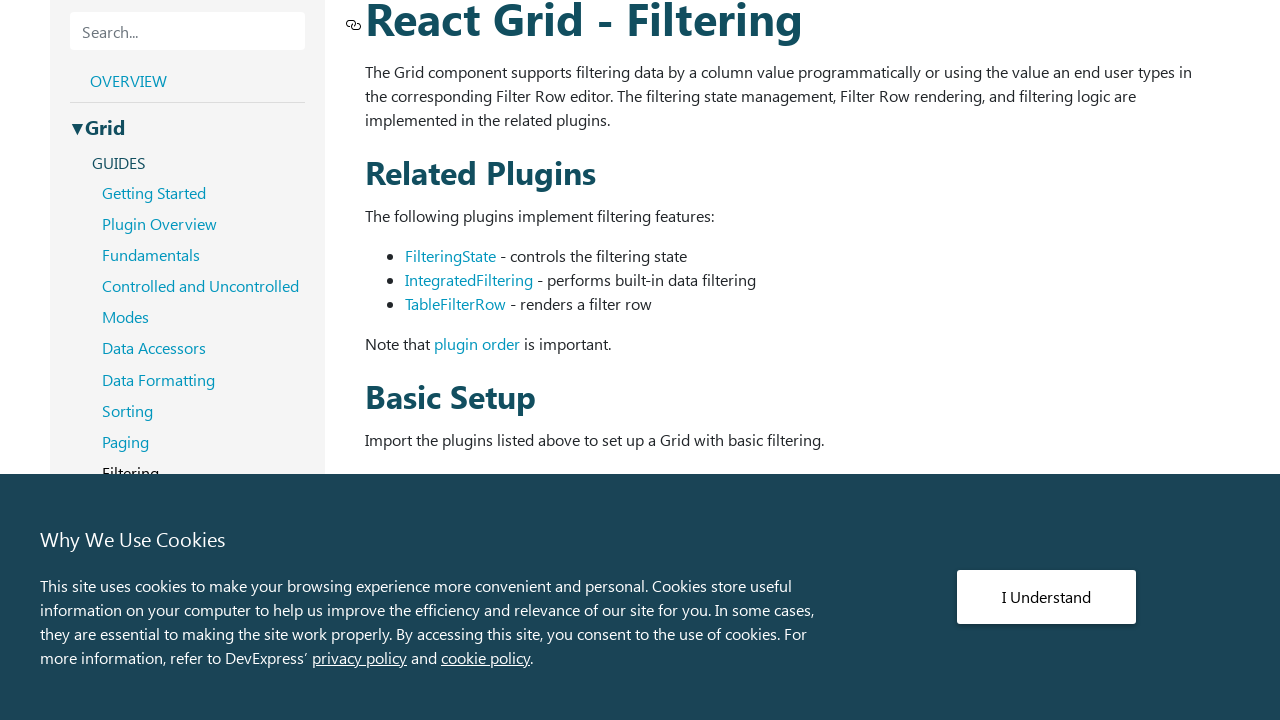